Tests infinite scroll functionality on a quotes page by scrolling to the bottom of the page repeatedly until no more content loads

Starting URL: https://quotes.toscrape.com/scroll

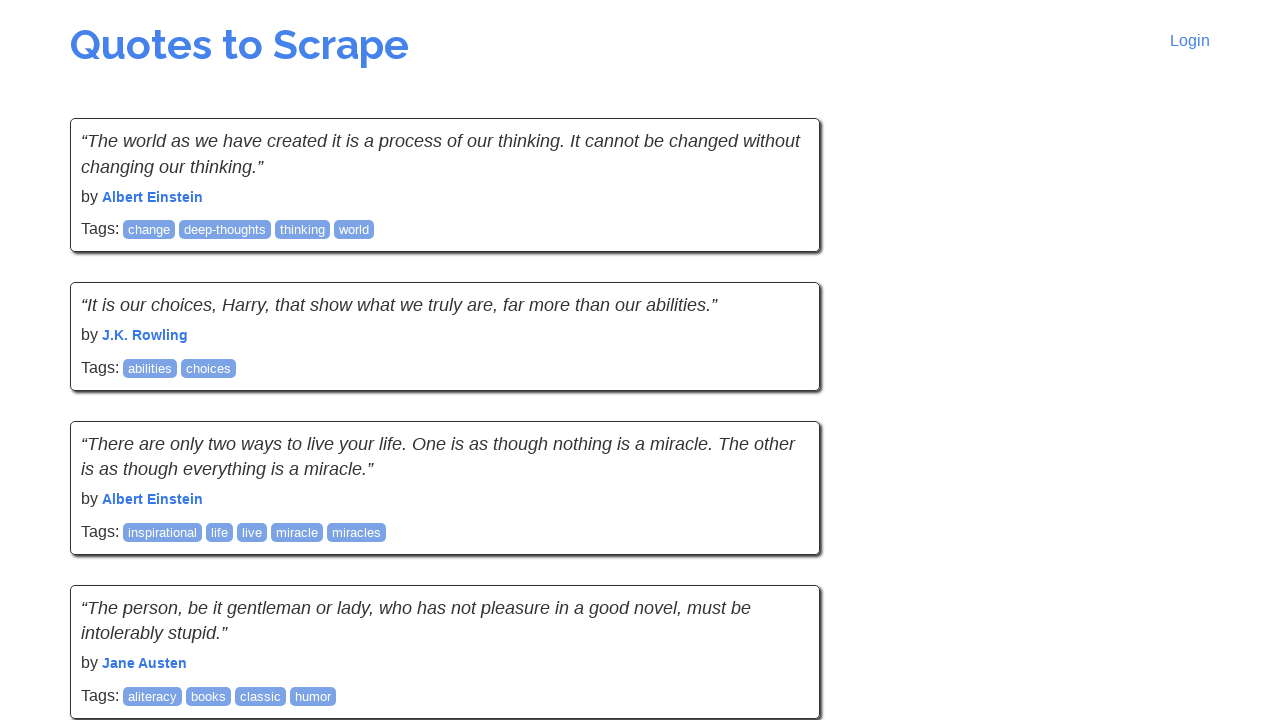

Waited for initial quotes to load
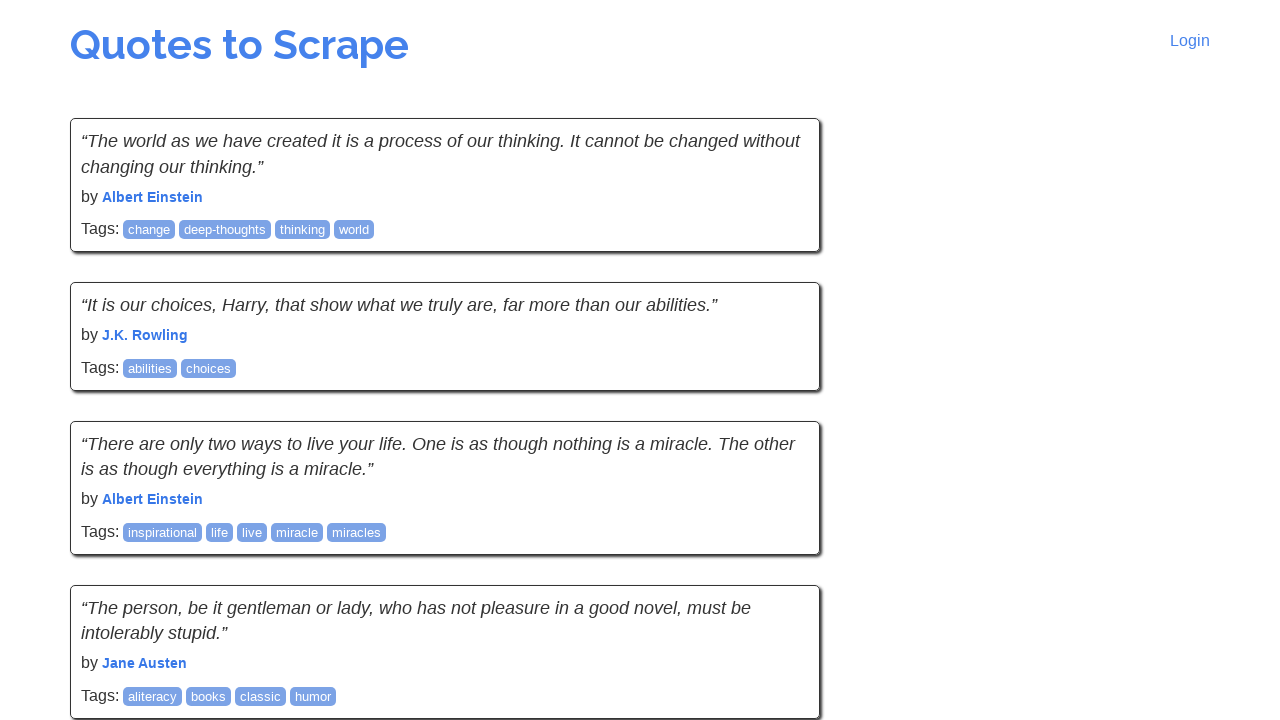

Initial quote count: 10
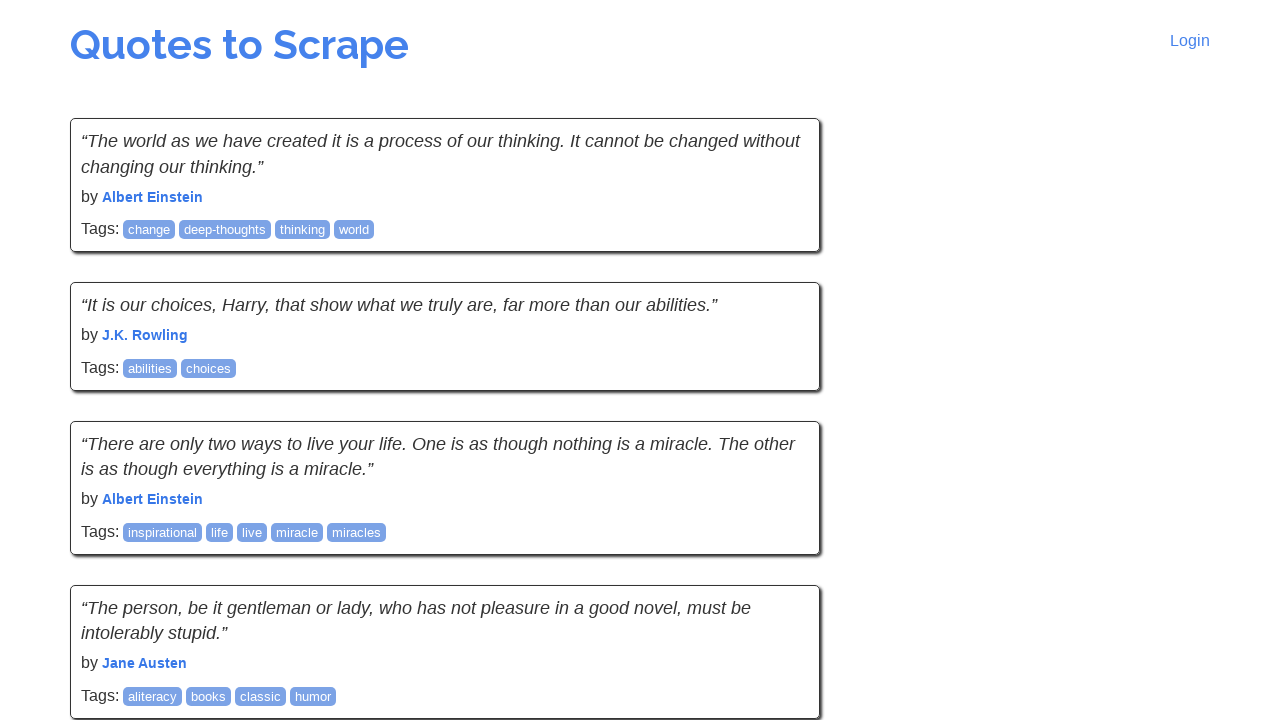

Scrolled to bottom of page
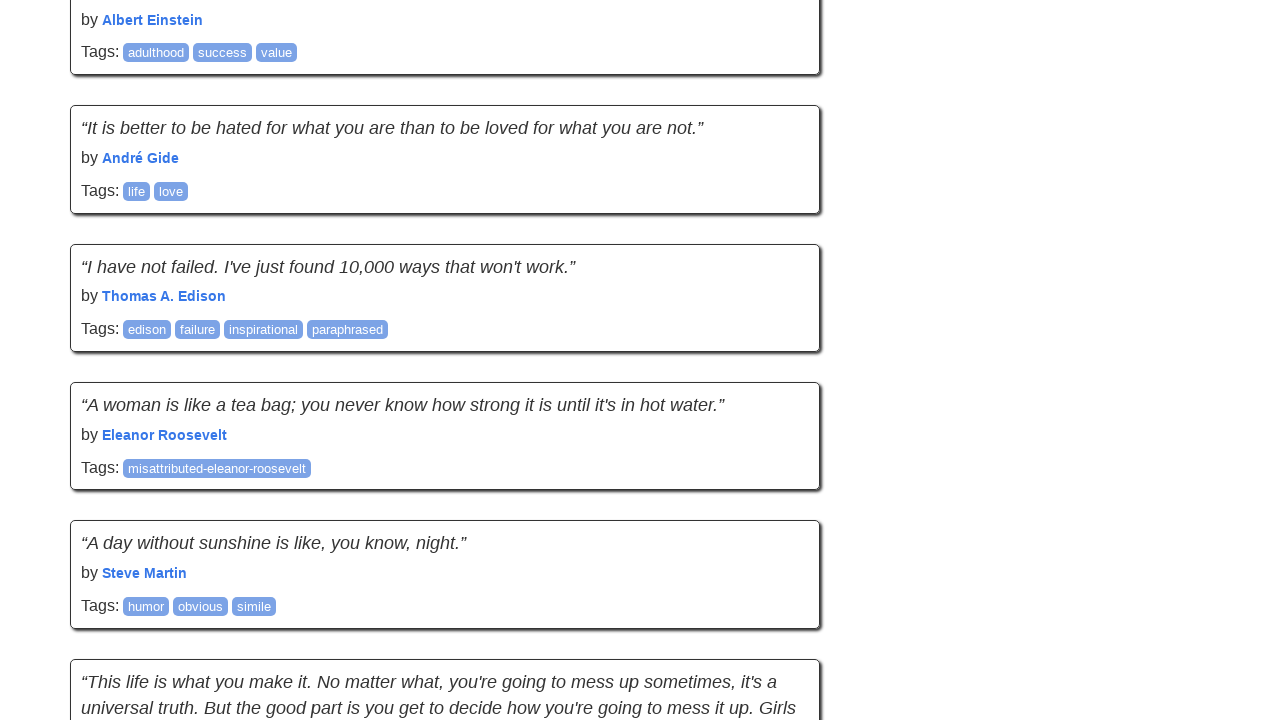

Waited 1500ms for new content to load
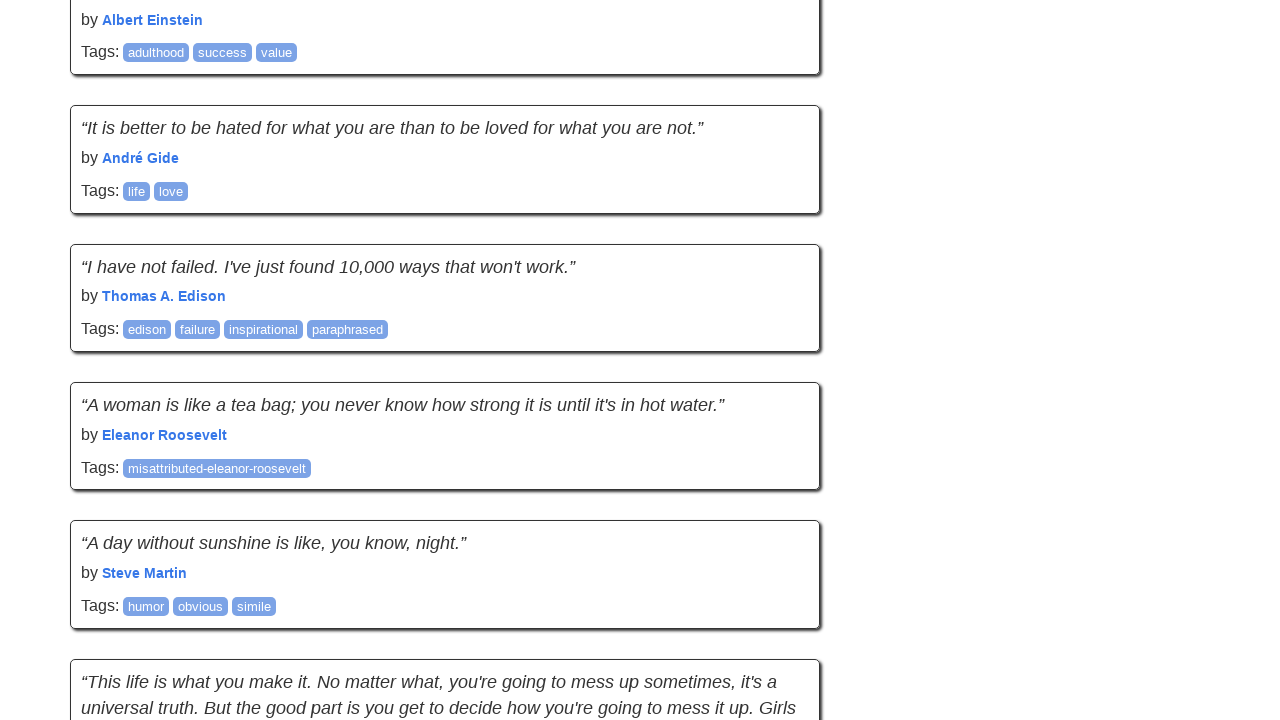

Current quote count: 20
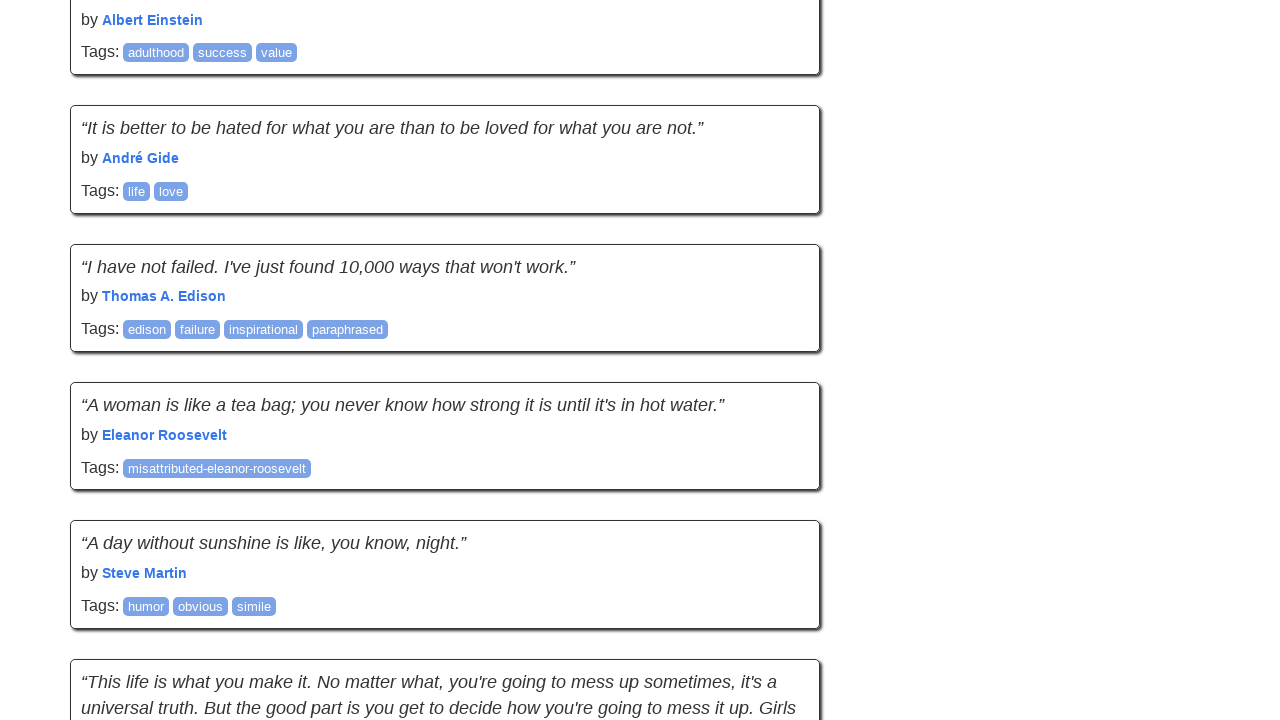

Scrolled to bottom of page
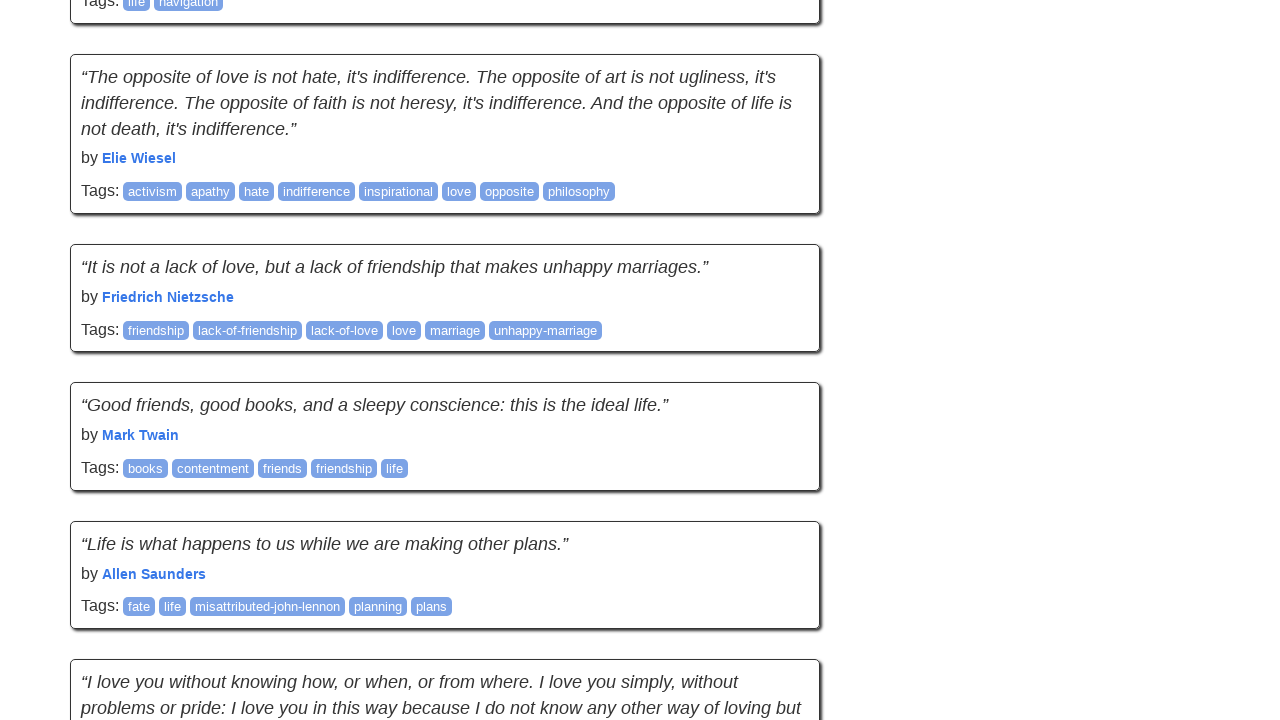

Waited 1500ms for new content to load
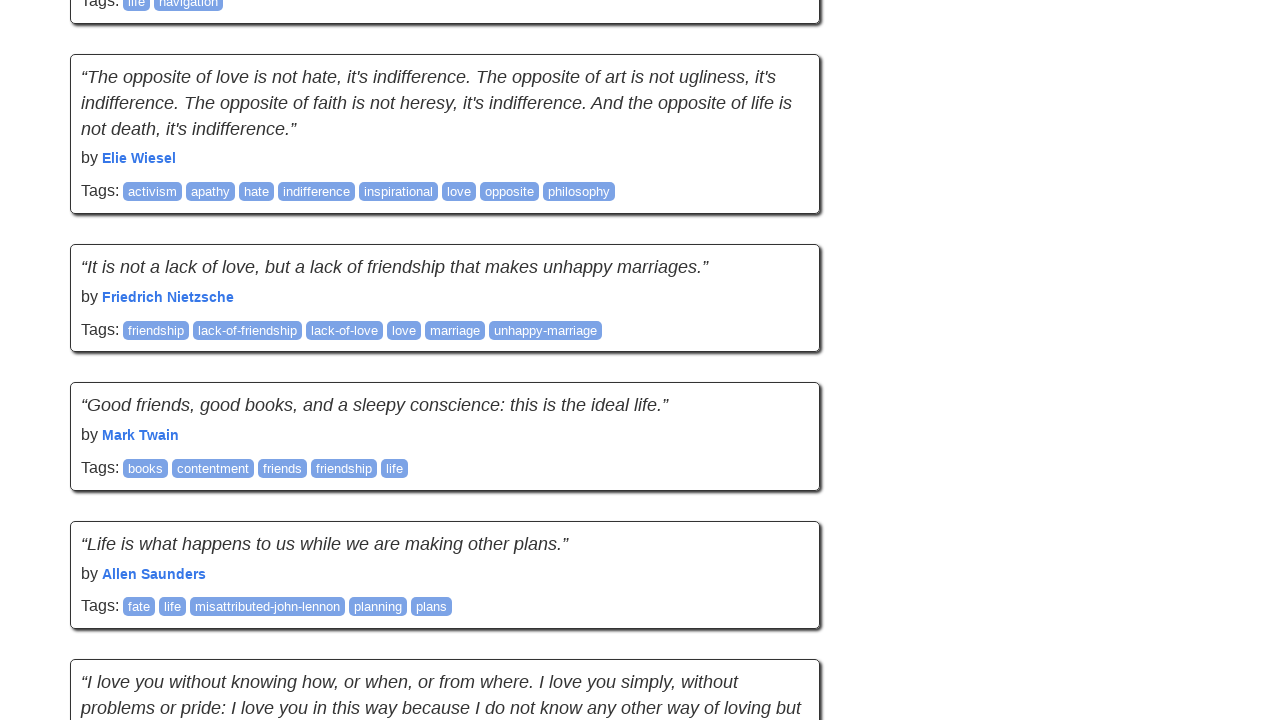

Current quote count: 30
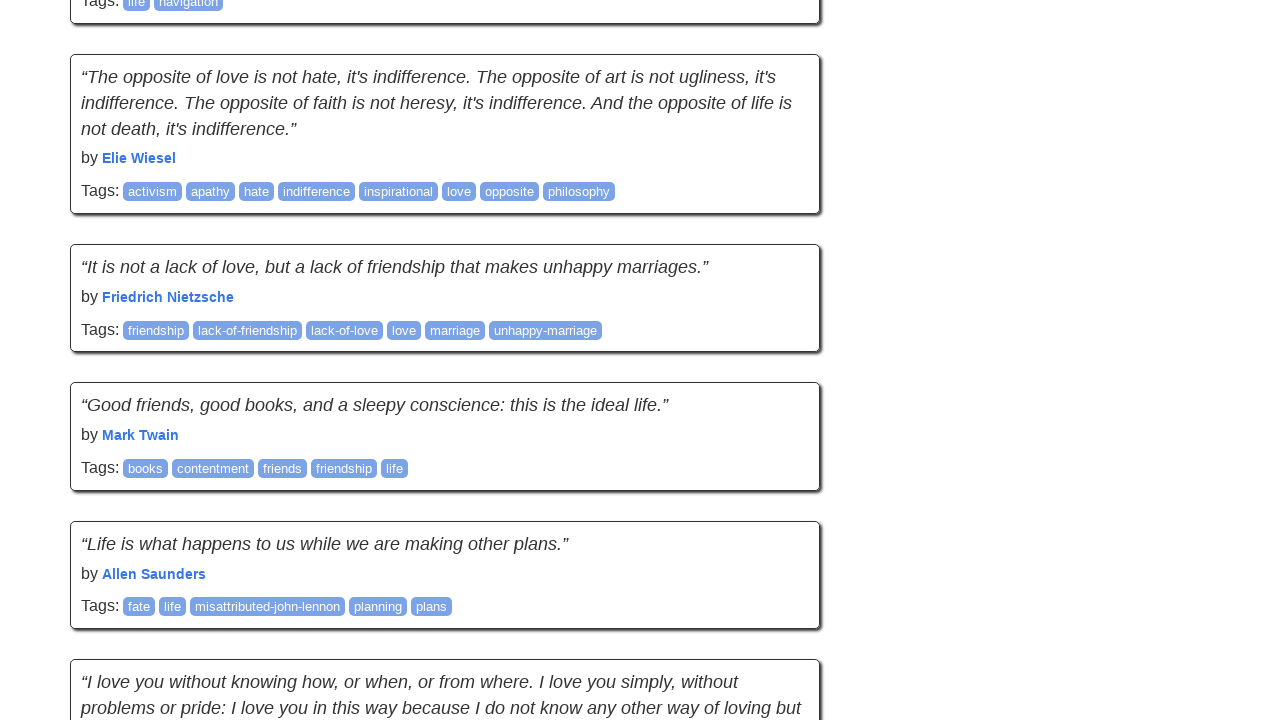

Scrolled to bottom of page
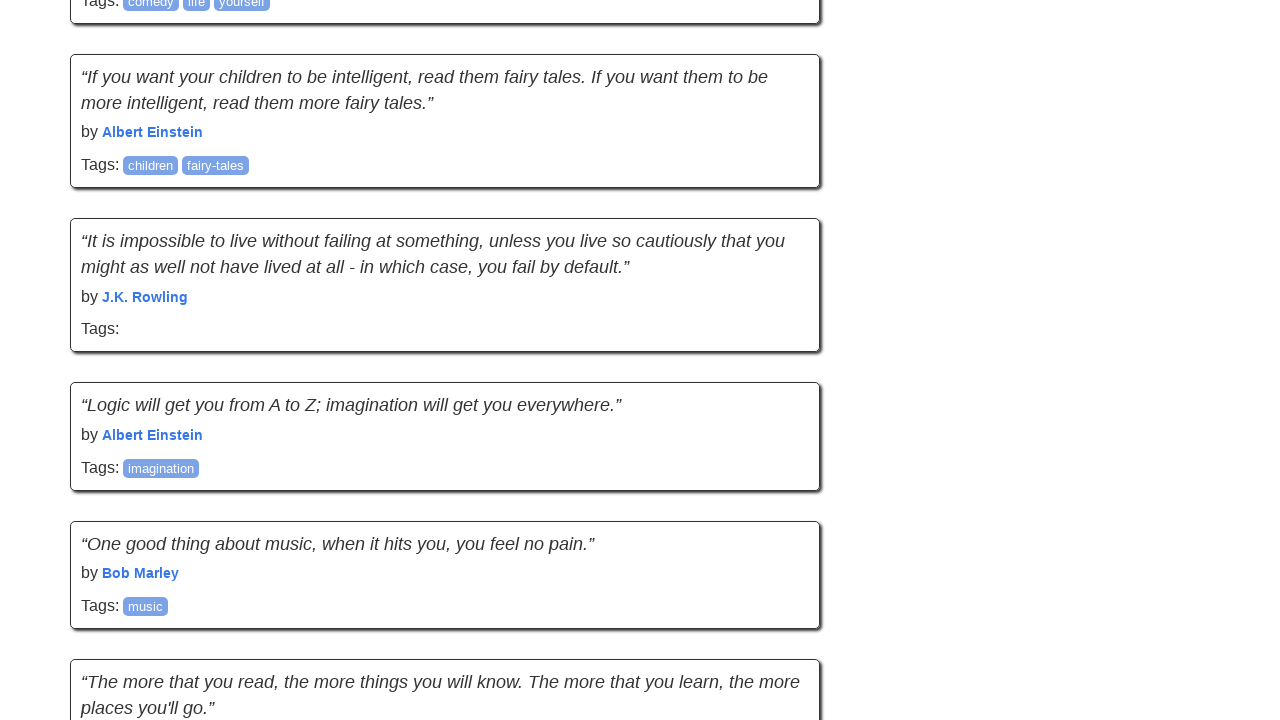

Waited 1500ms for new content to load
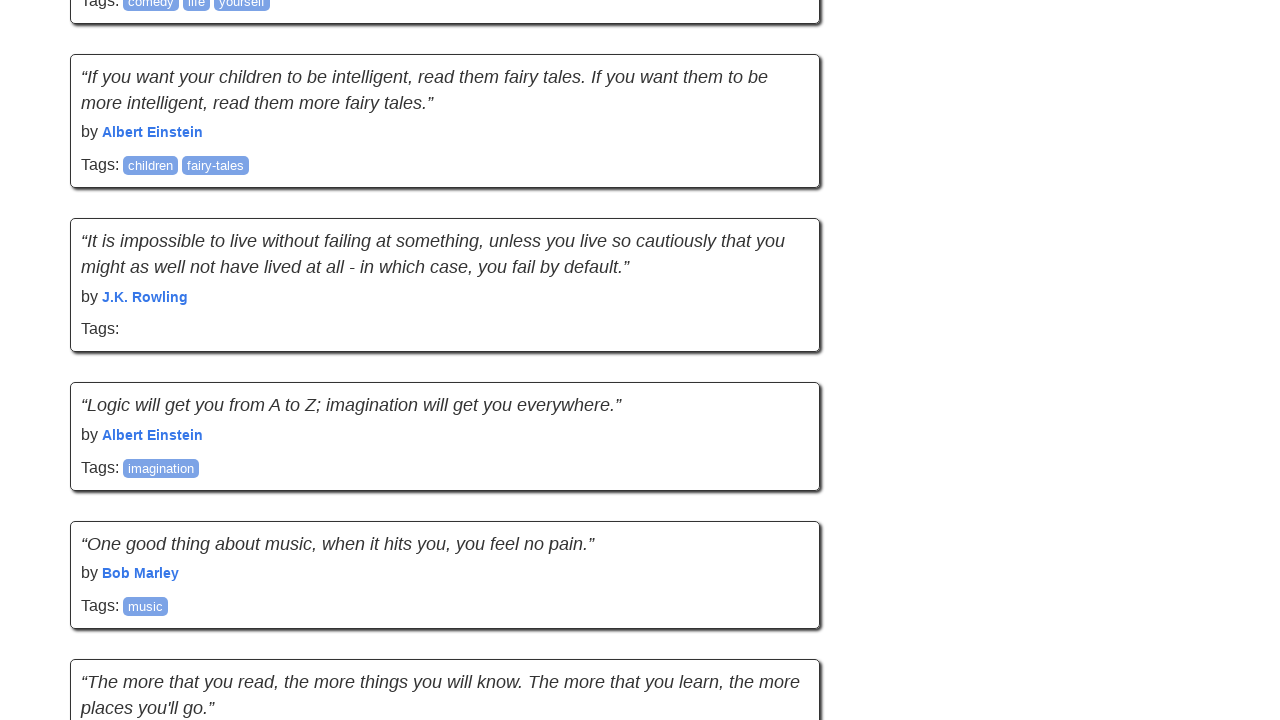

Current quote count: 40
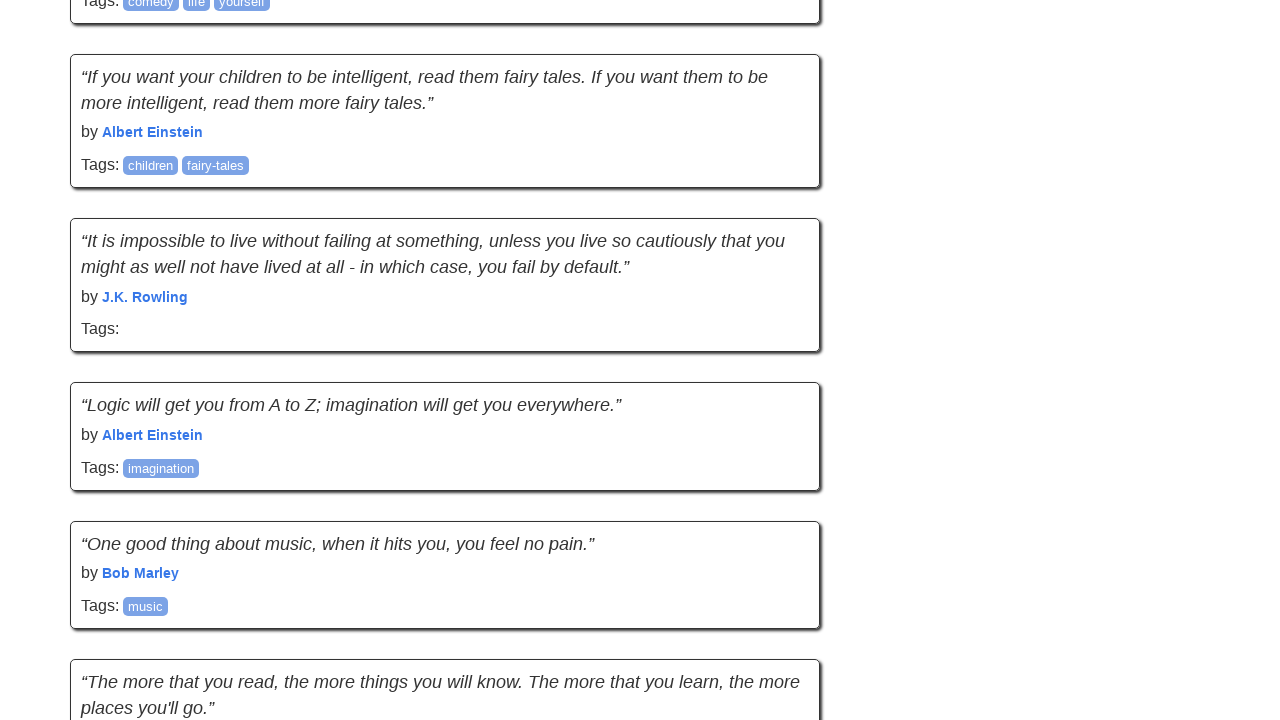

Scrolled to bottom of page
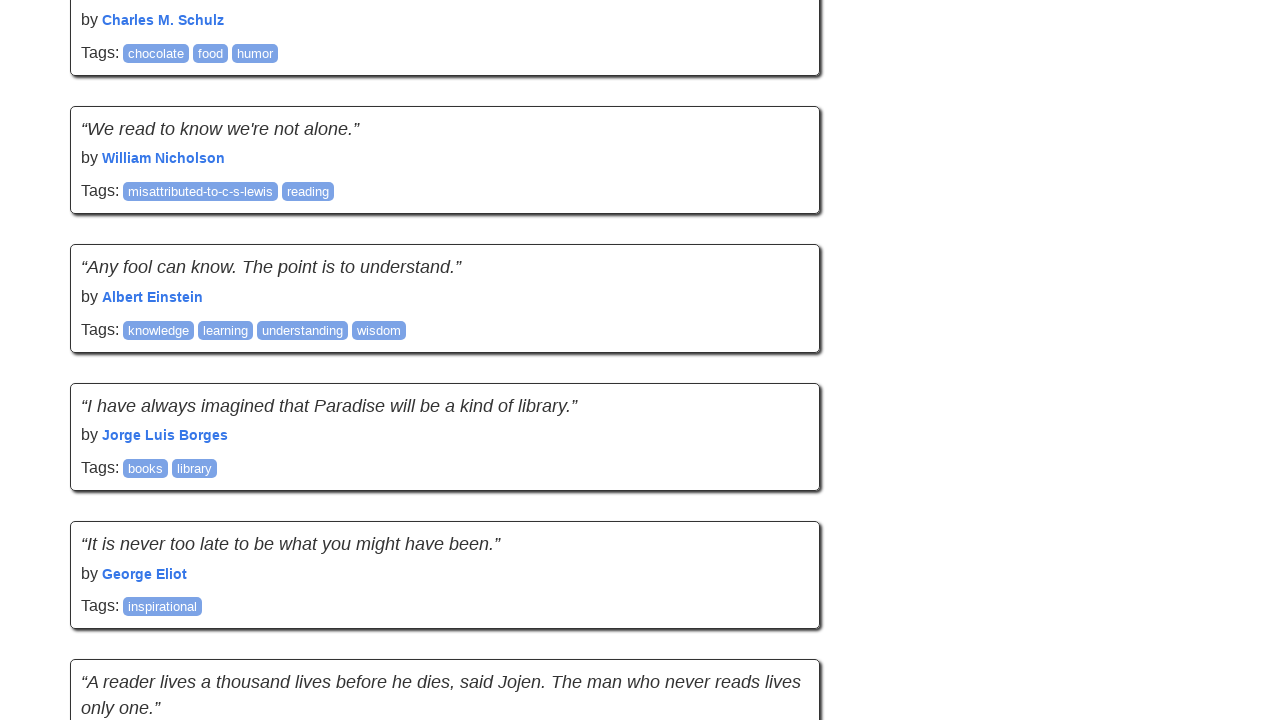

Waited 1500ms for new content to load
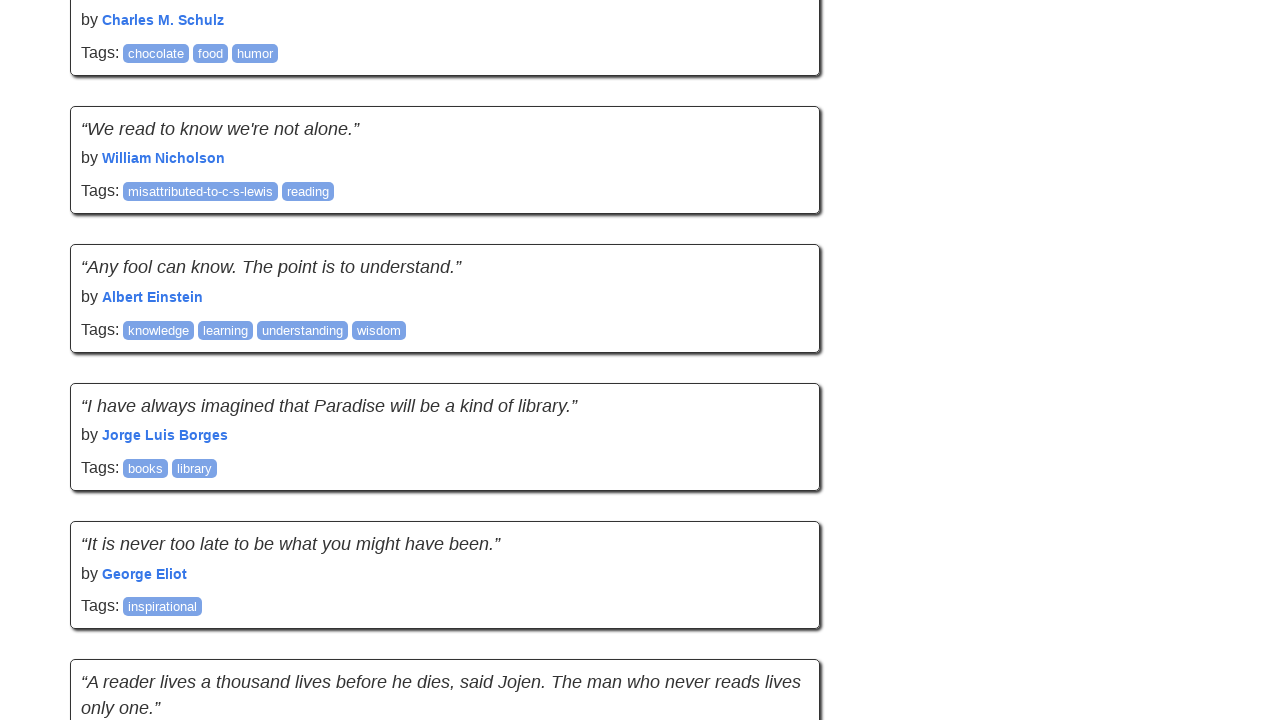

Current quote count: 50
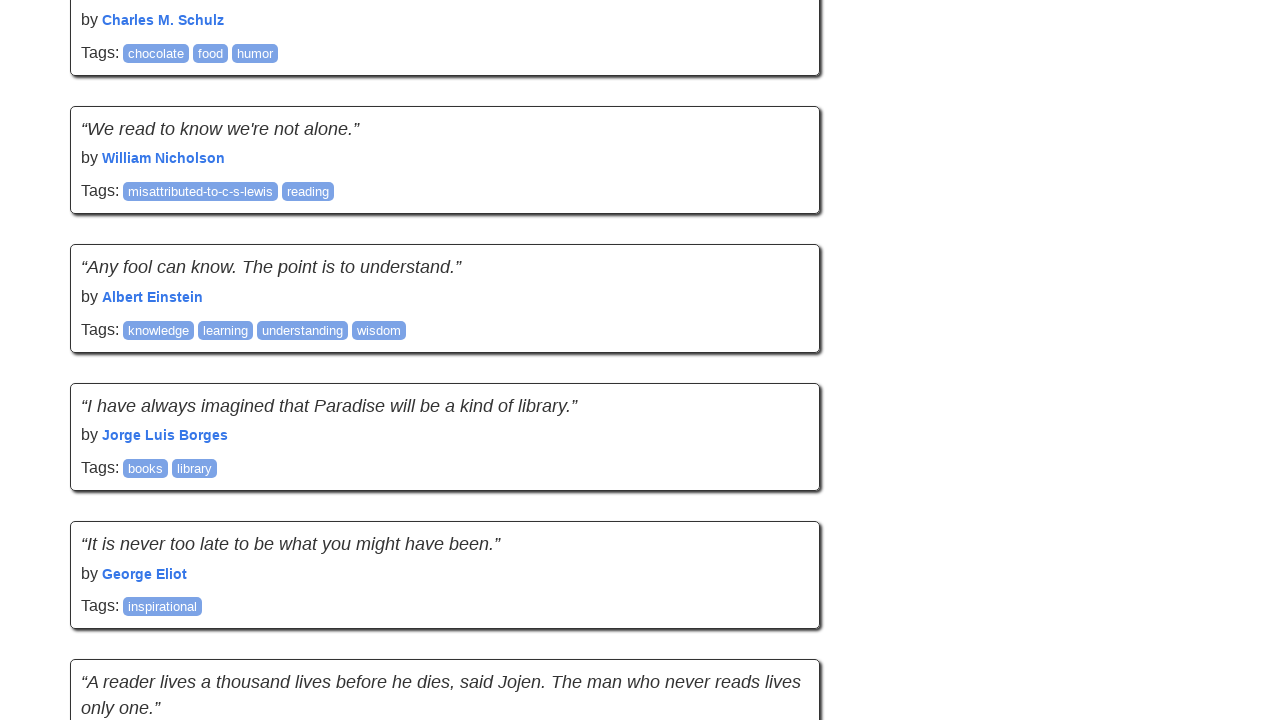

Scrolled to bottom of page
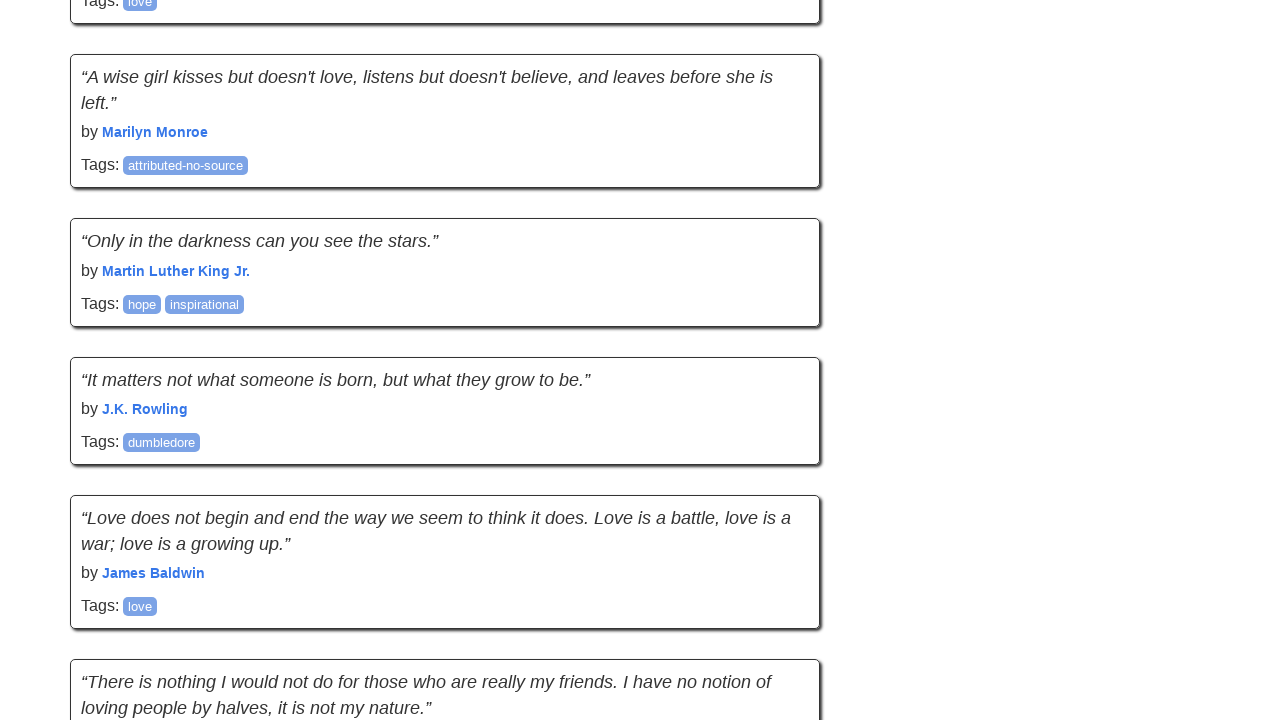

Waited 1500ms for new content to load
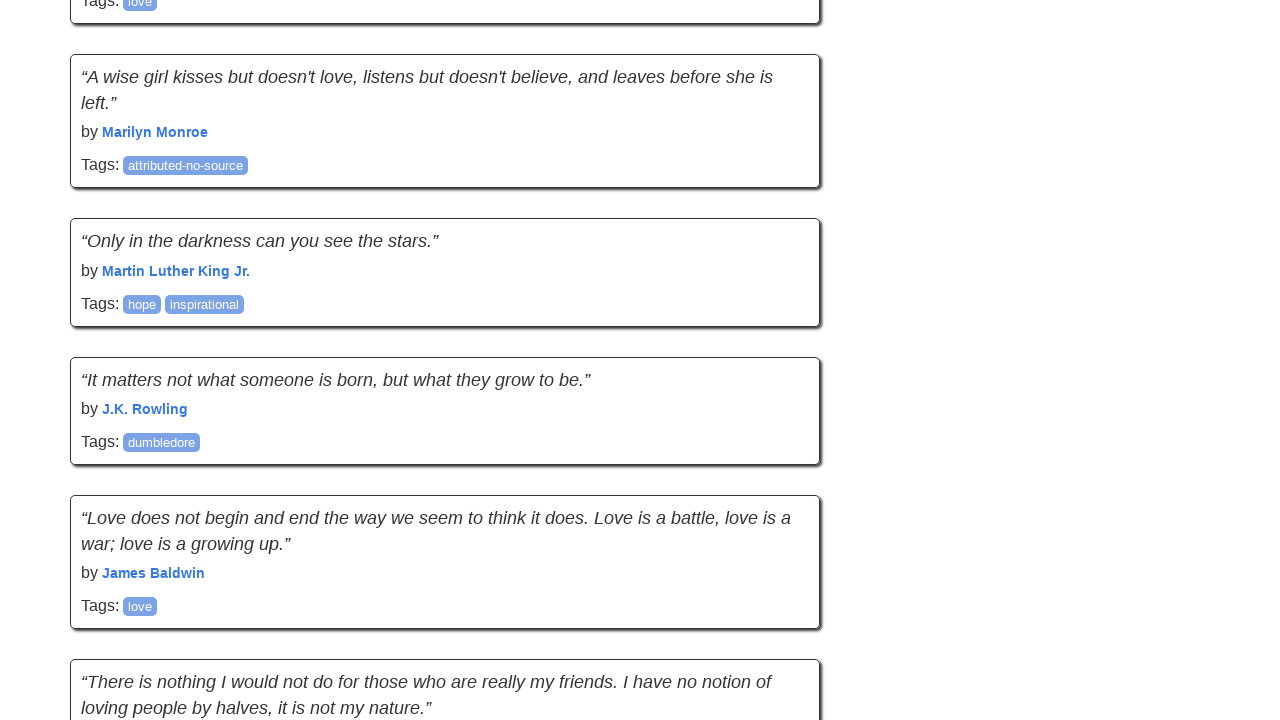

Current quote count: 60
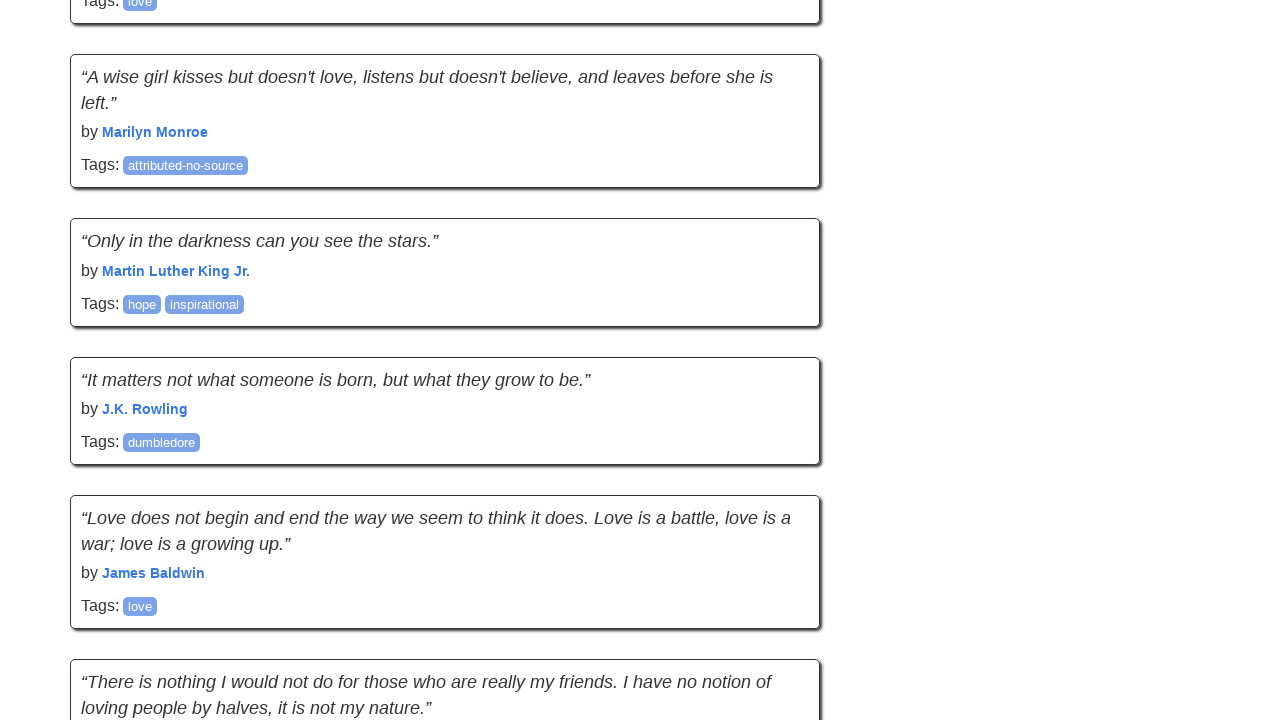

Final wait of 2000ms for any remaining content
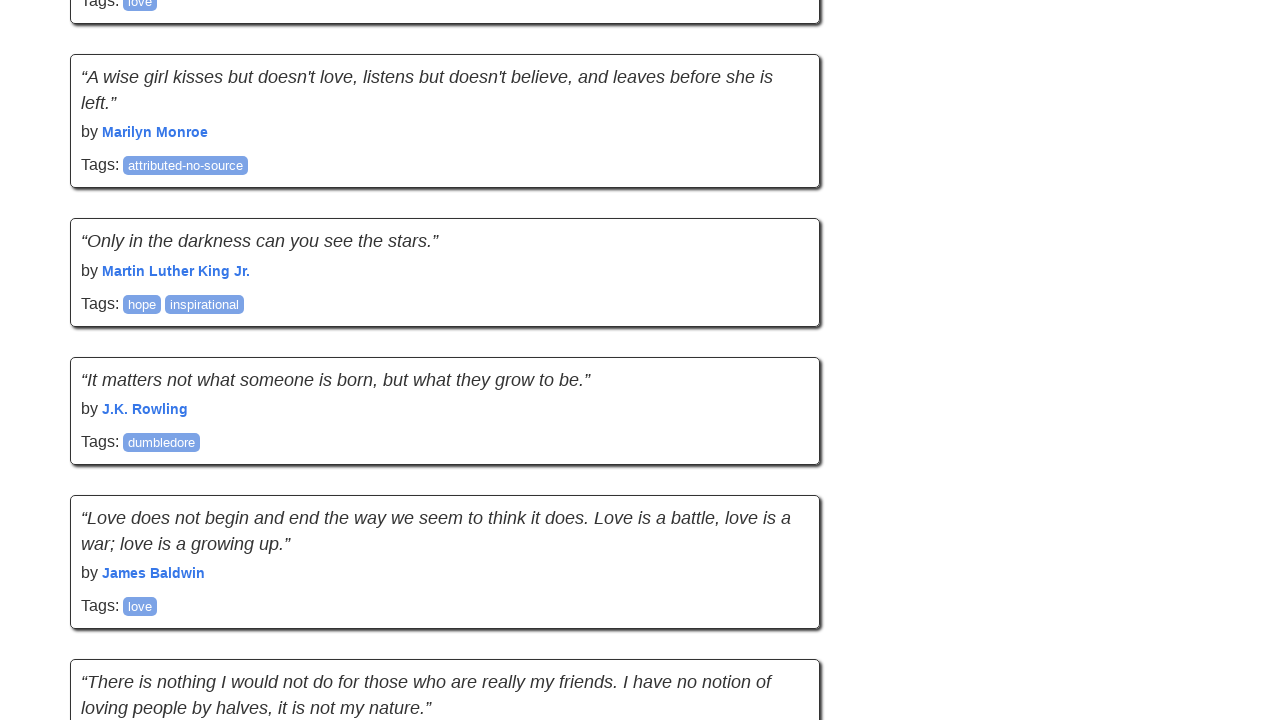

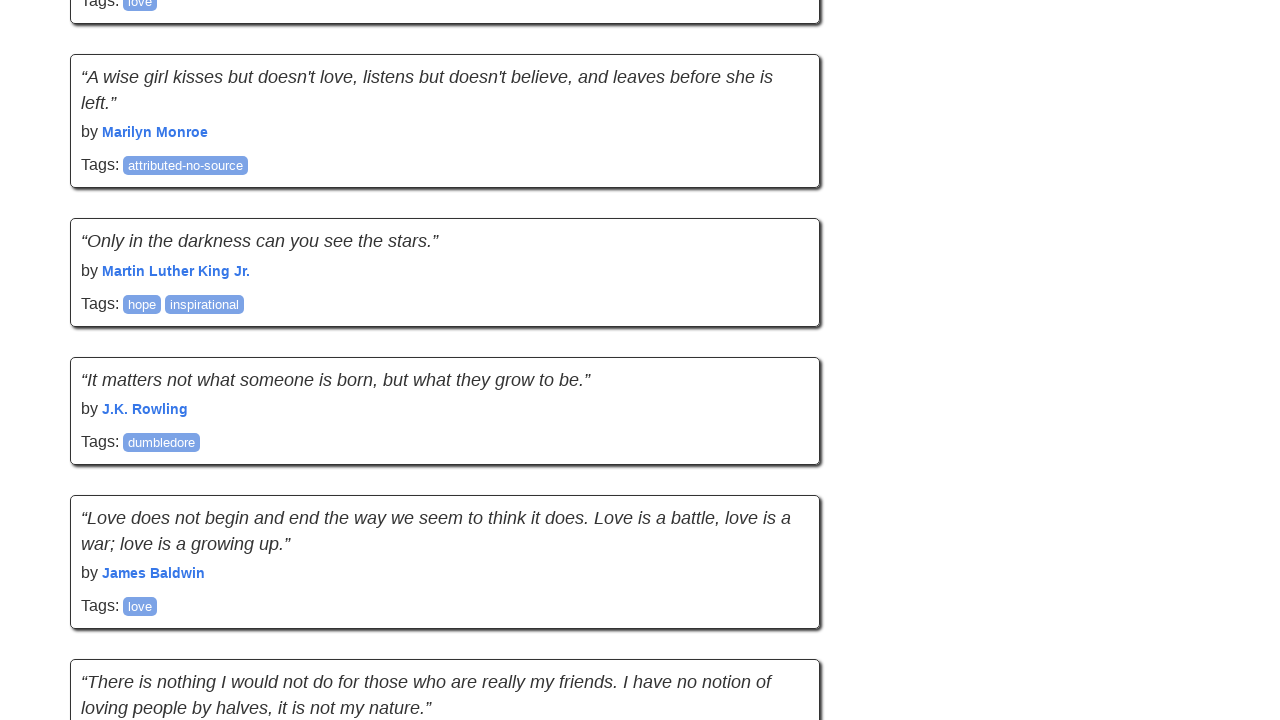